Tests the JPL Space image gallery by clicking the full image button to view the featured image in a lightbox/modal

Starting URL: https://data-class-jpl-space.s3.amazonaws.com/JPL_Space/index.html

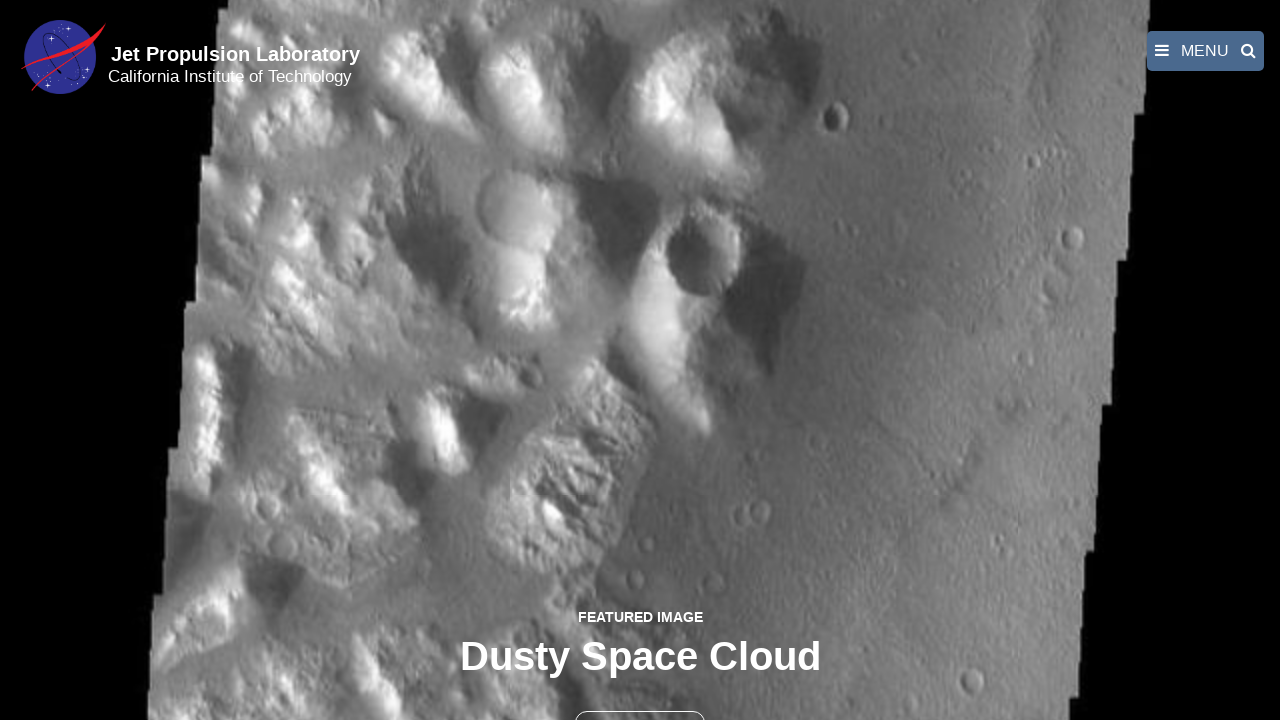

Clicked the full image button to open featured image in lightbox at (640, 699) on button >> nth=1
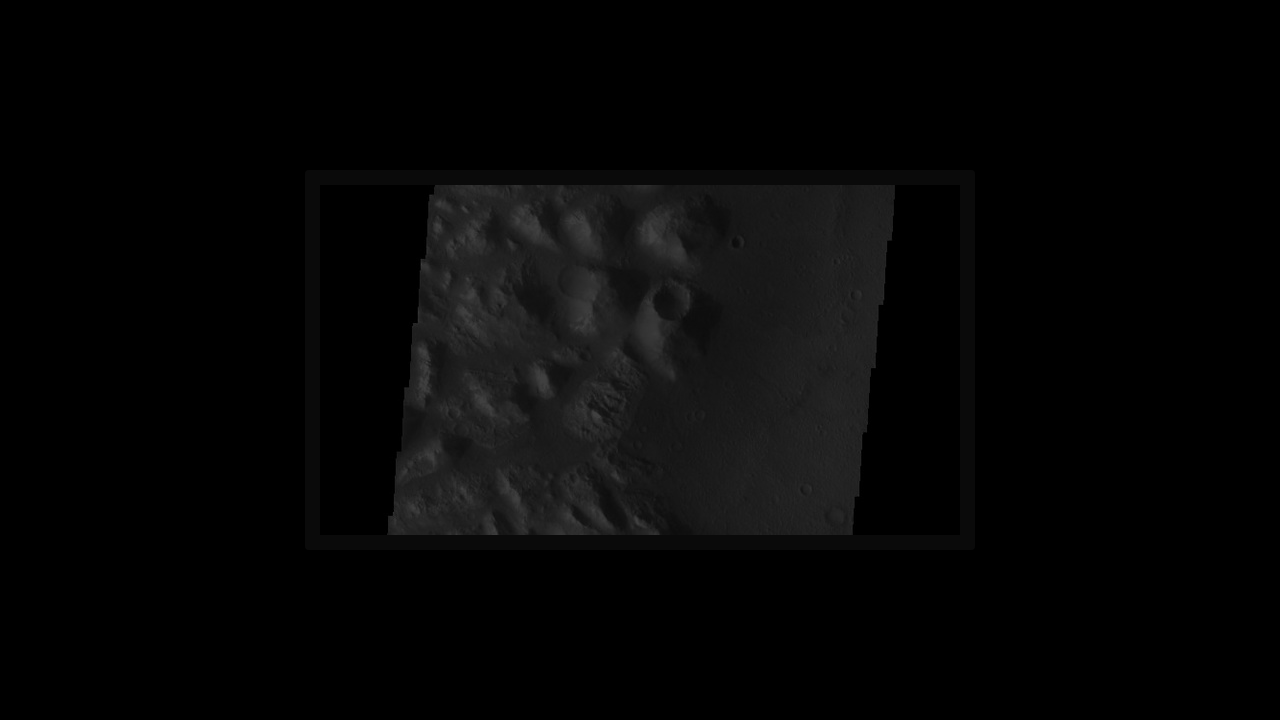

Featured image loaded in lightbox modal
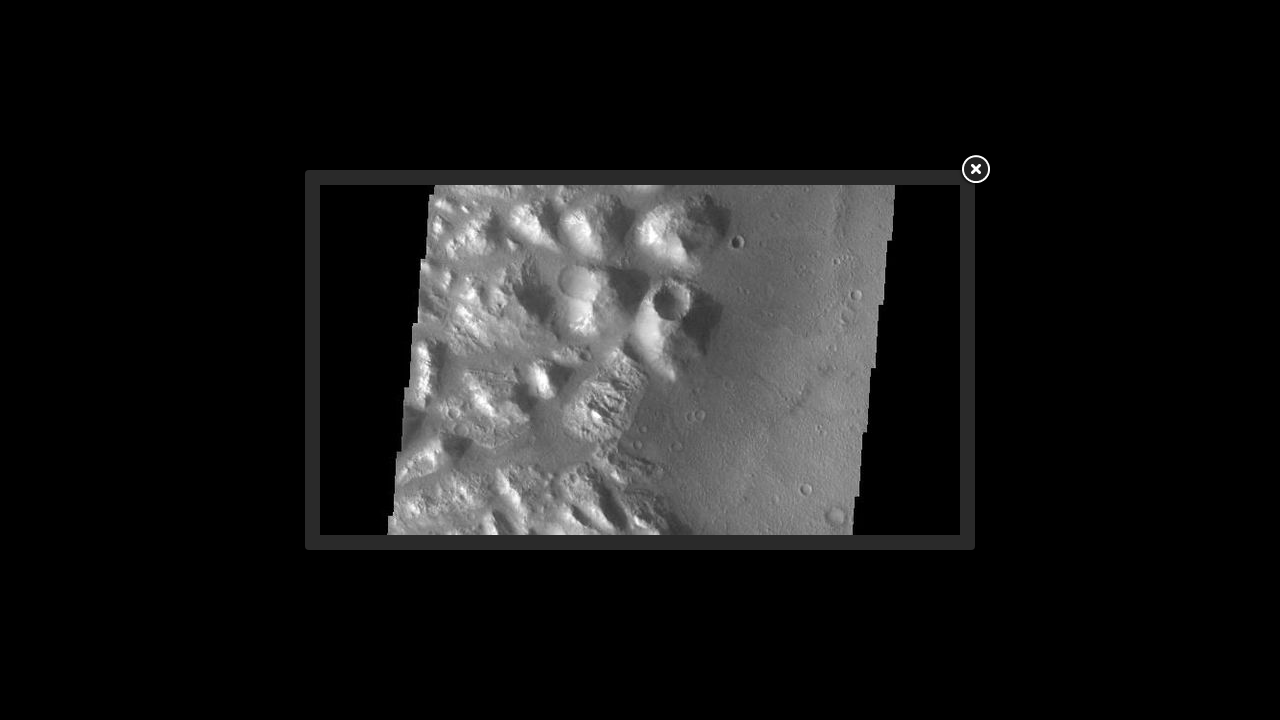

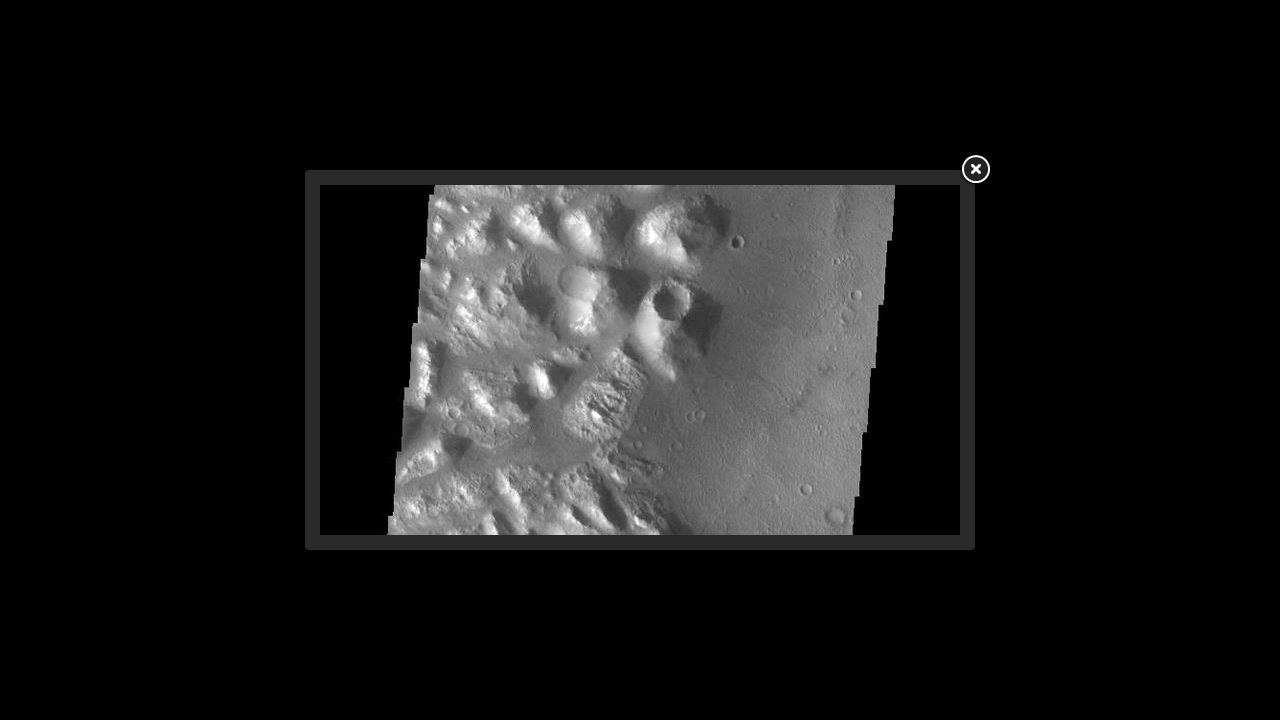